Tests handling of JavaScript confirm dialogs by clicking a button that triggers a confirm popup and dismissing it

Starting URL: https://www.selenium.dev/documentation/webdriver/interactions/alerts/

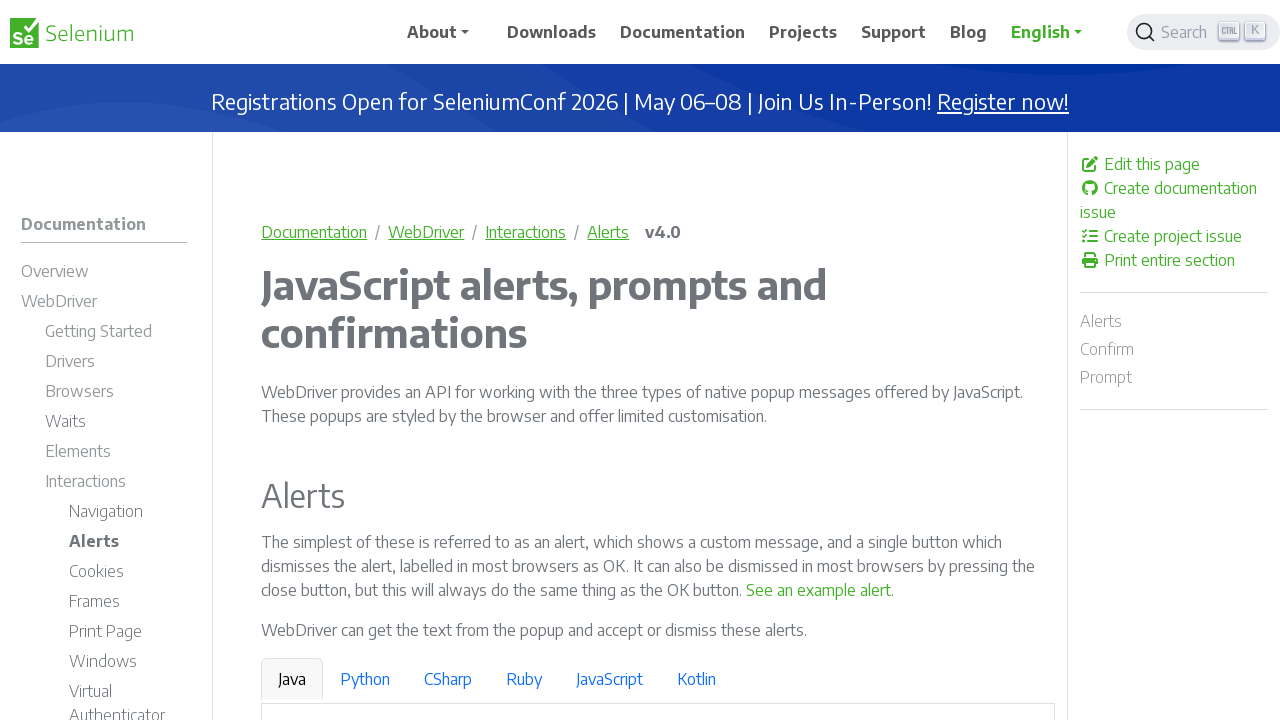

Set up dialog handler to dismiss confirm popup
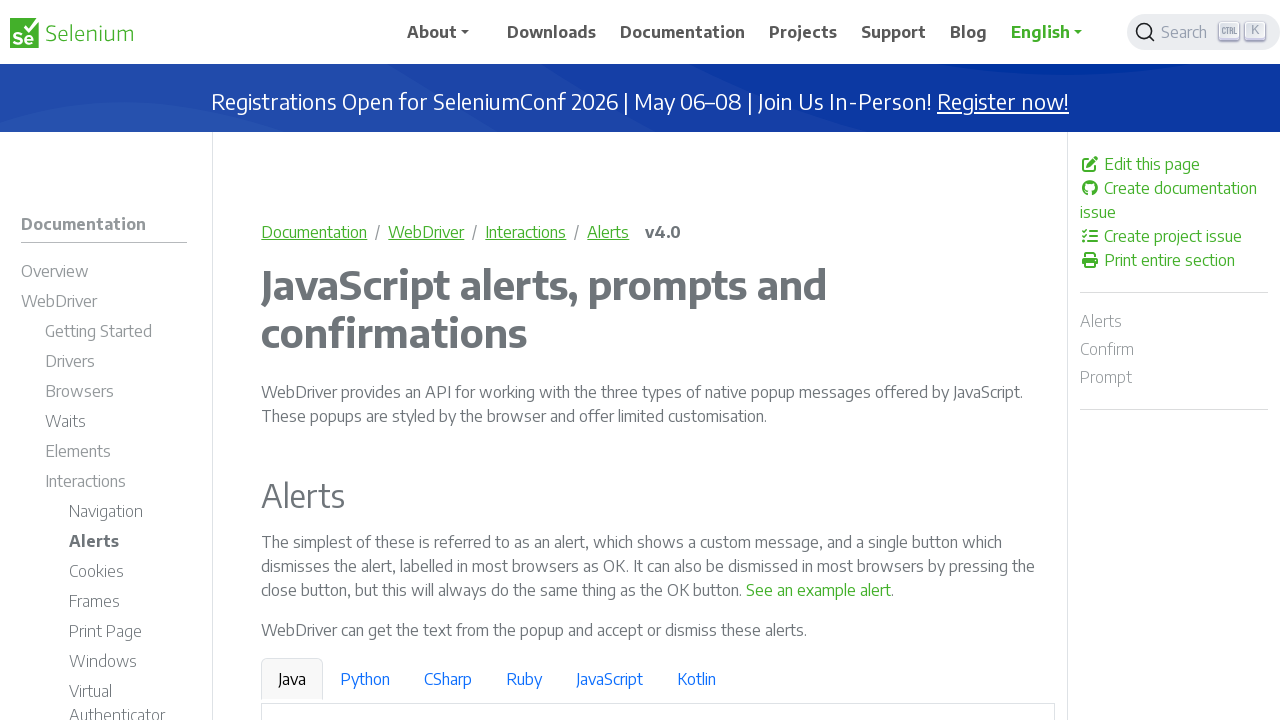

Clicked 'See a sample confirm' button to trigger confirm dialog at (964, 361) on internal:text="See a sample confirm"s
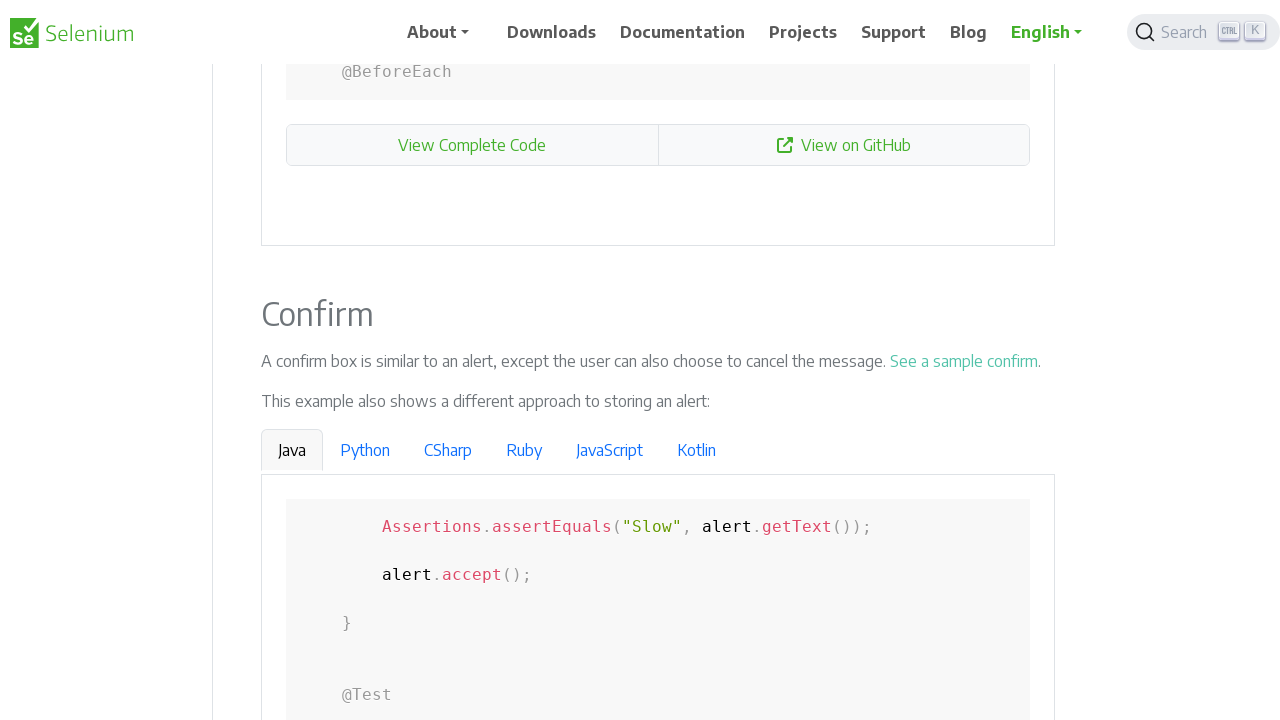

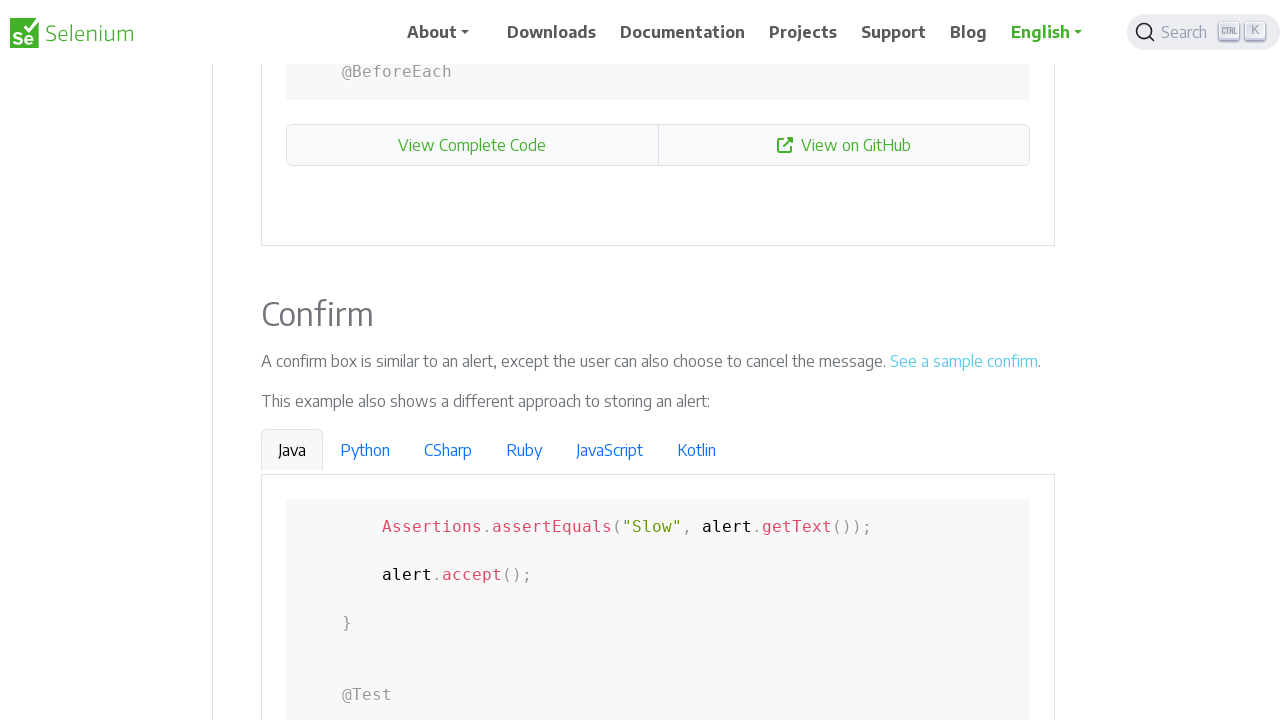